Fills the entire feedback form with name, age, language, gender, rating, and comment, then submits and verifies all data is displayed correctly

Starting URL: https://uljanovs.github.io/site/tasks/provide_feedback

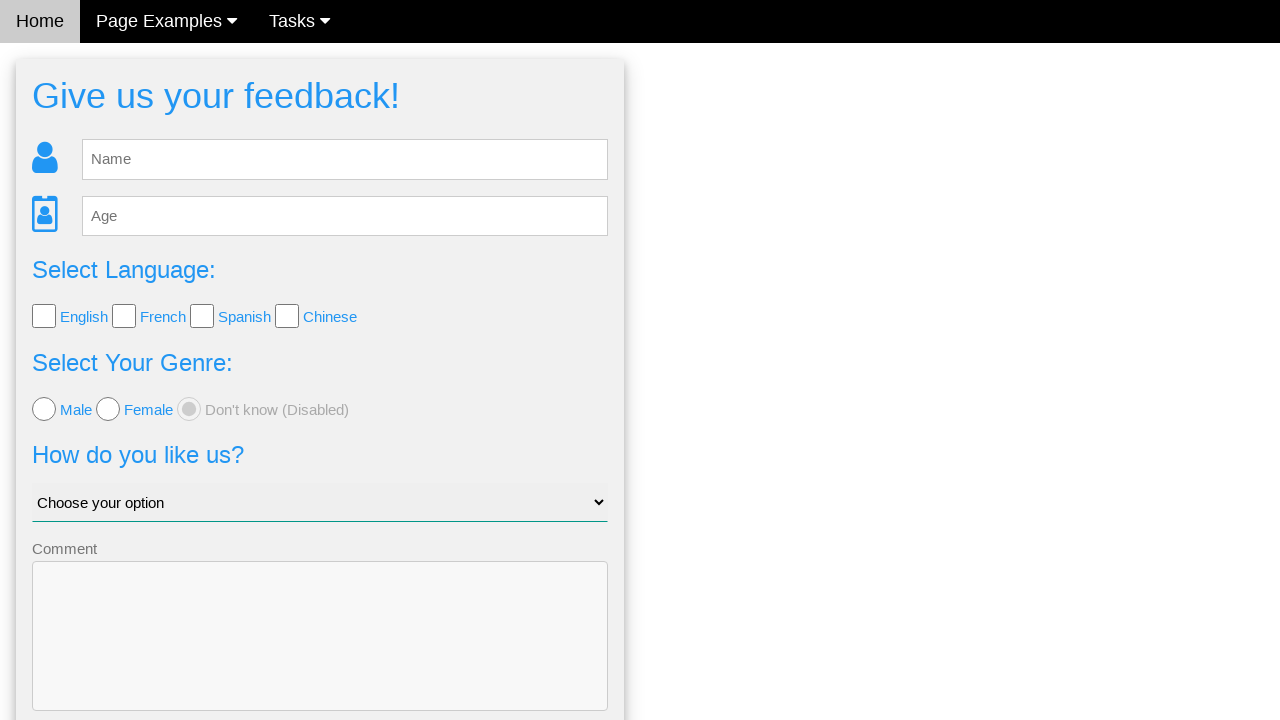

Filled name field with 'Ivan' on #fb_name
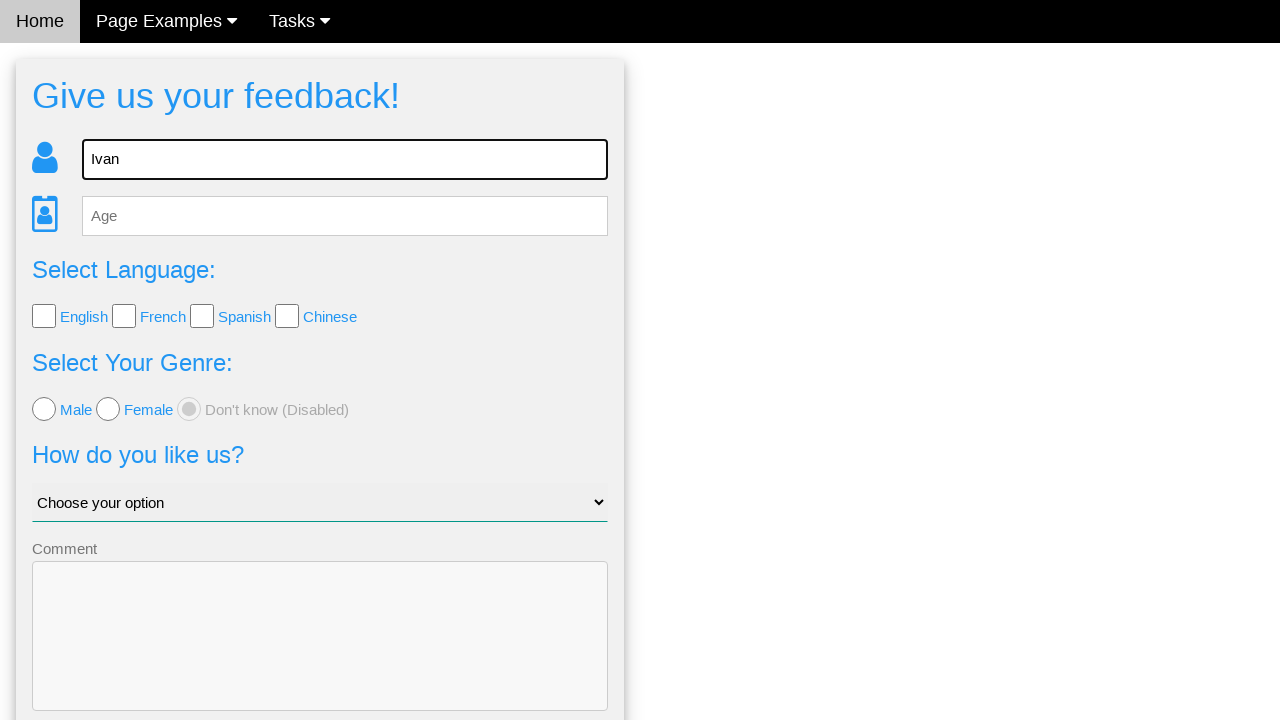

Filled age field with '25' on #fb_age
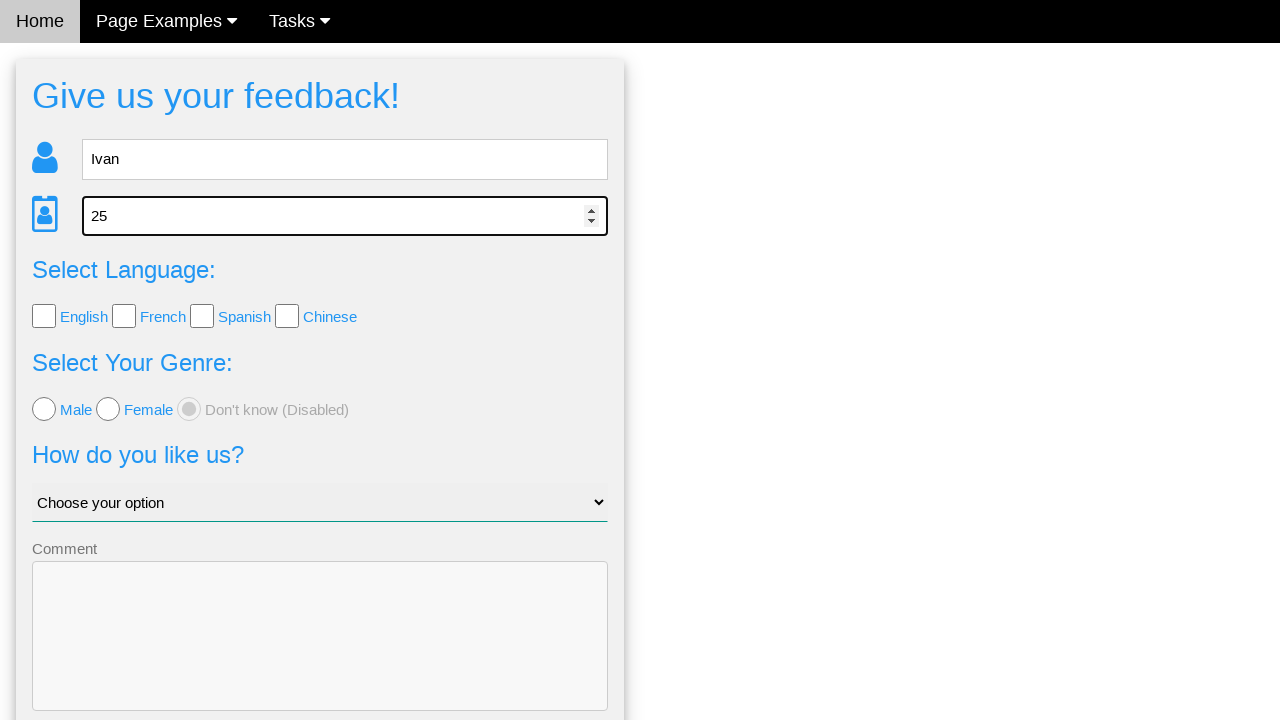

Selected French language checkbox at (124, 316) on xpath=//*[@id='lang_check']/input[2]
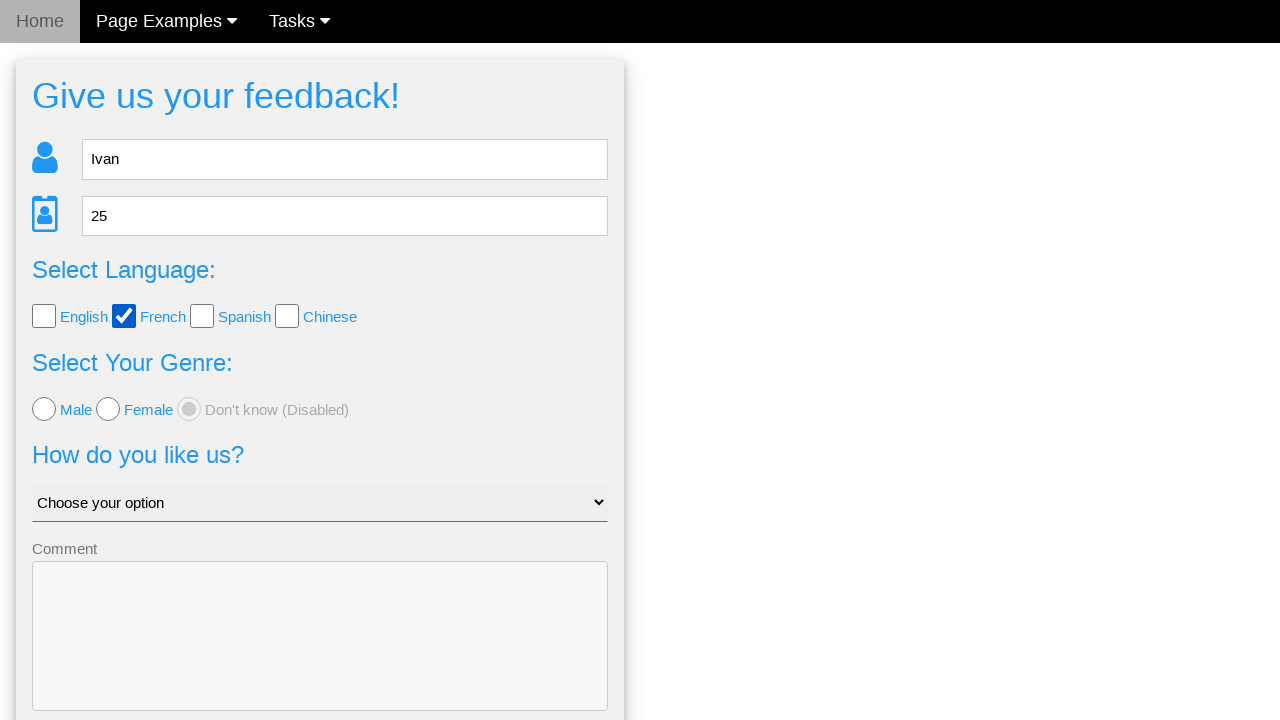

Selected Male gender radio button at (44, 409) on xpath=//*[@id='fb_form']/form/div[4]/input[1]
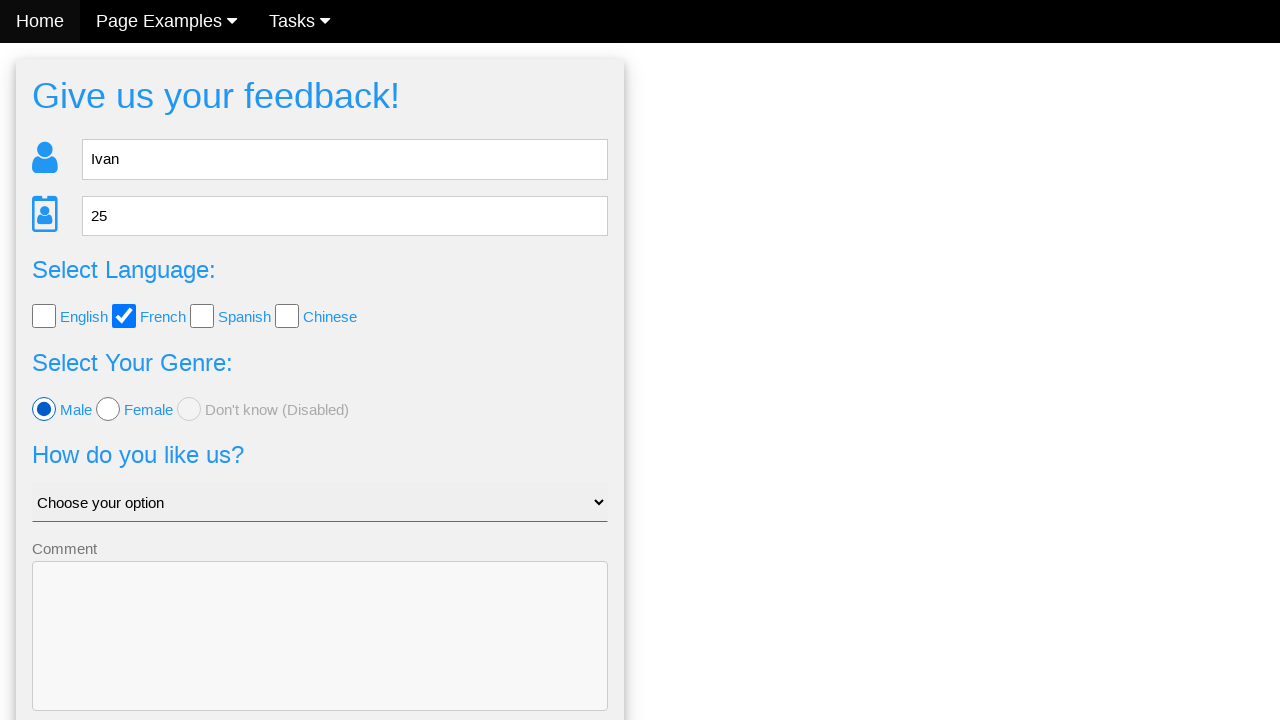

Selected 'Good' from rating dropdown on #like_us
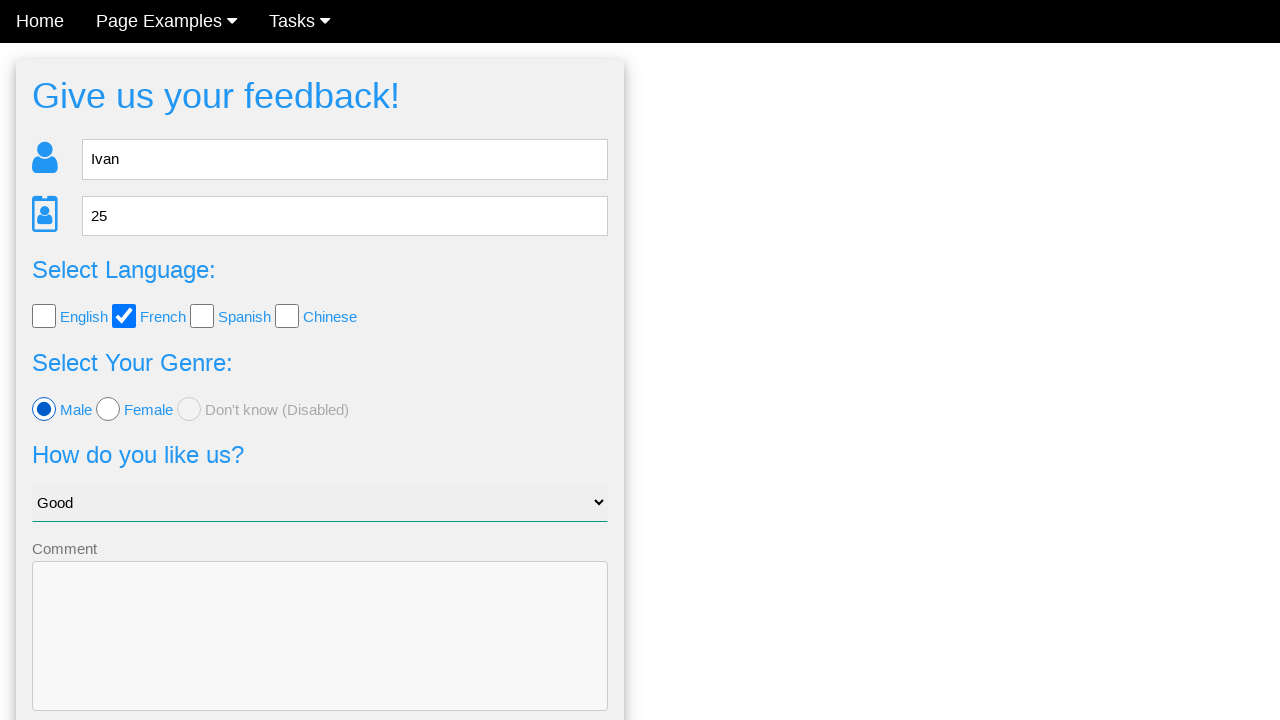

Filled comment textarea with 'Supercalifragilisticexpialidocious' on //*[@id='fb_form']//textarea
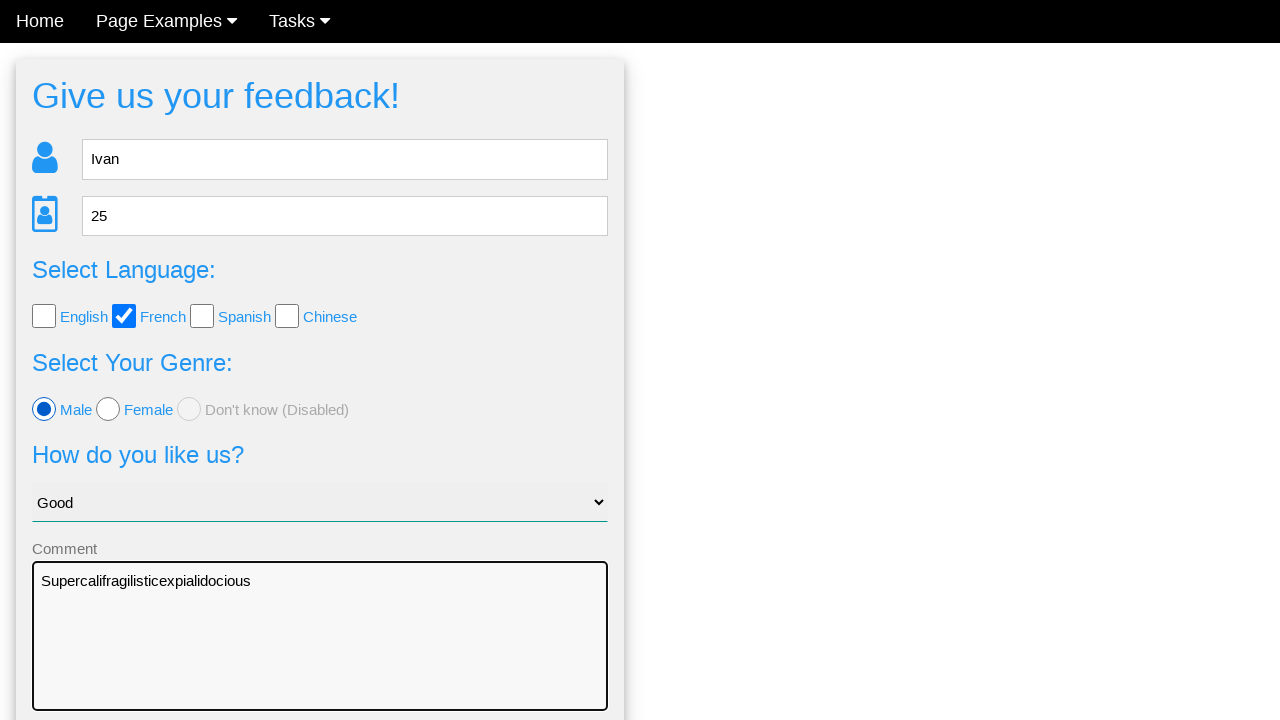

Clicked Send button to submit feedback form at (320, 656) on .w3-btn-block
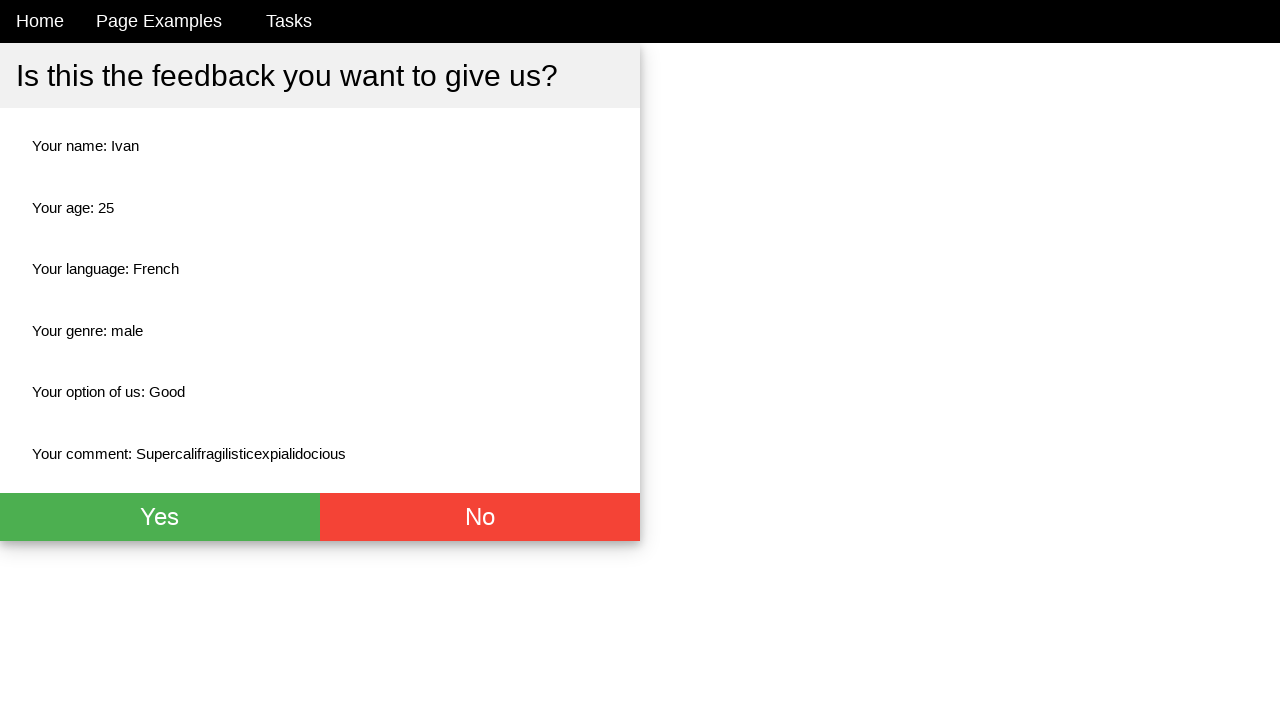

Confirmation page loaded with submitted data
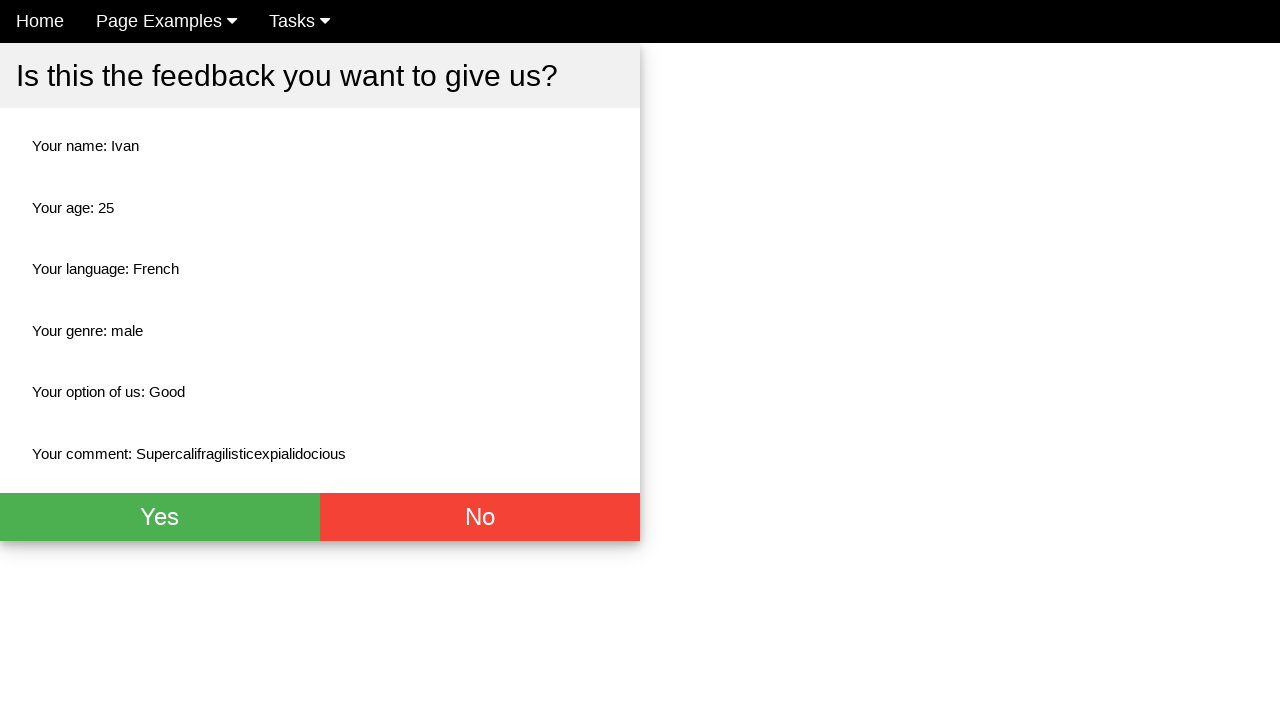

Verified name field displays 'Ivan'
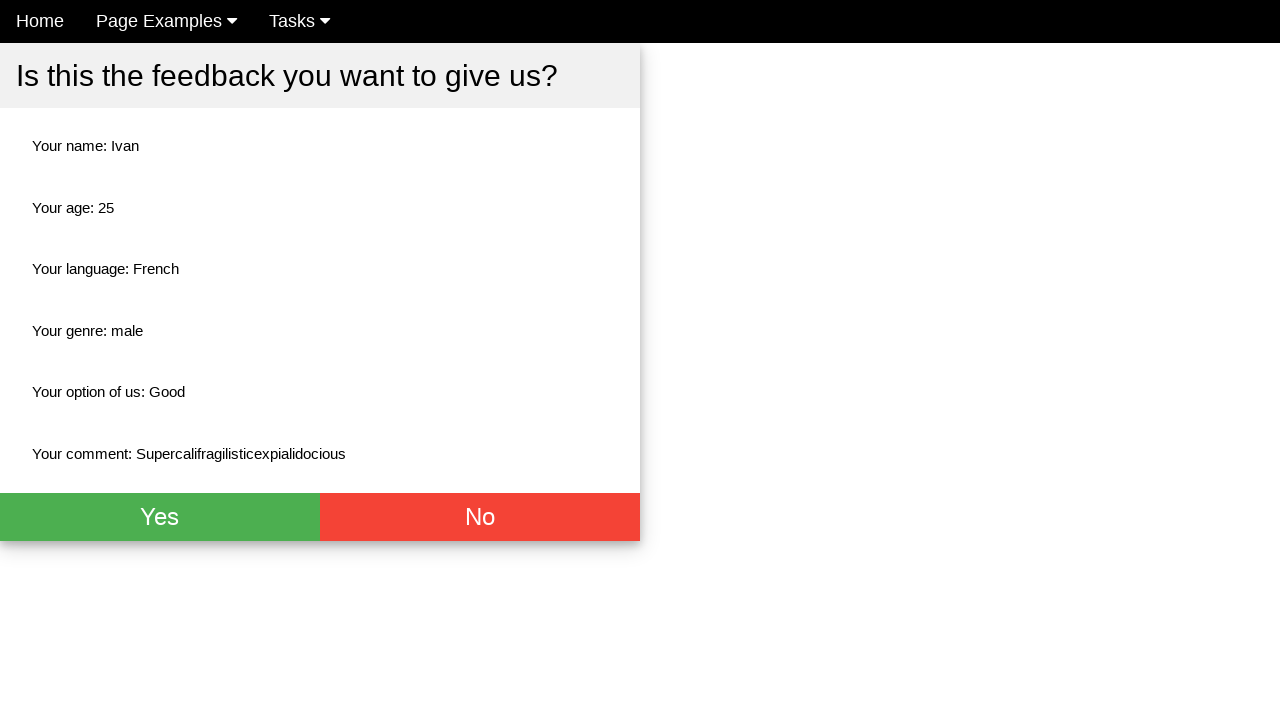

Verified age field displays '25'
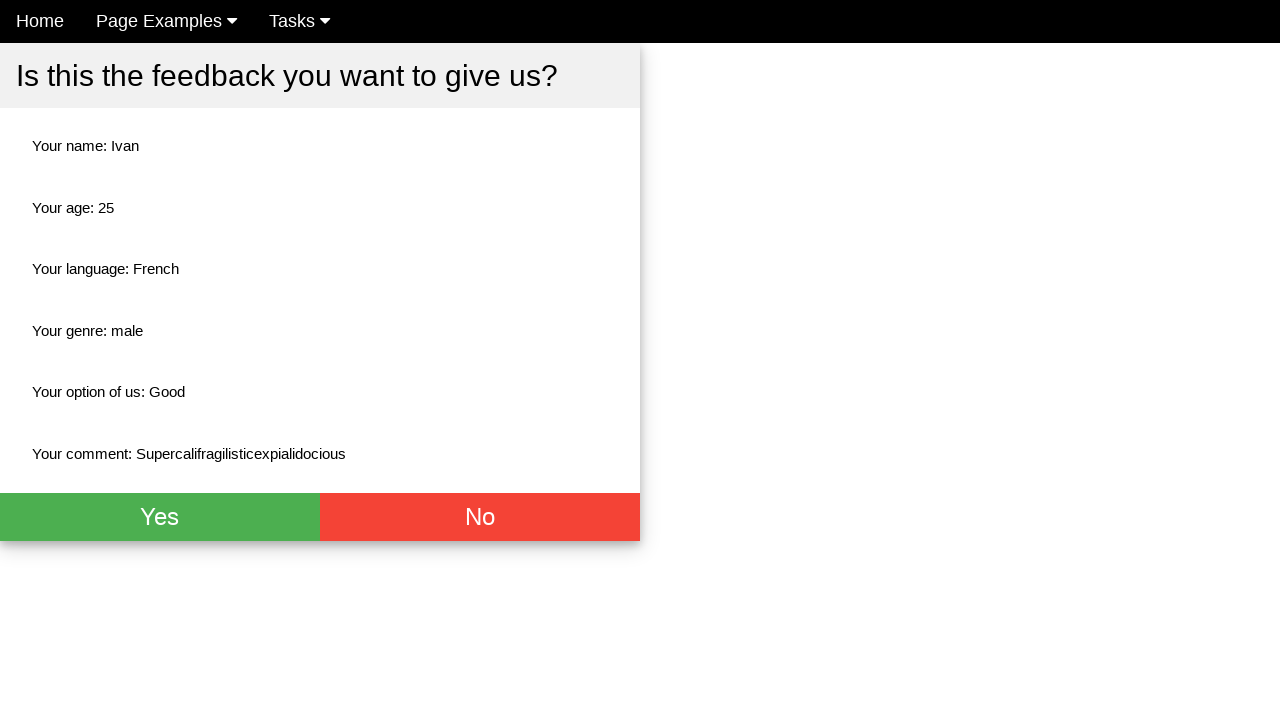

Verified language field displays 'French'
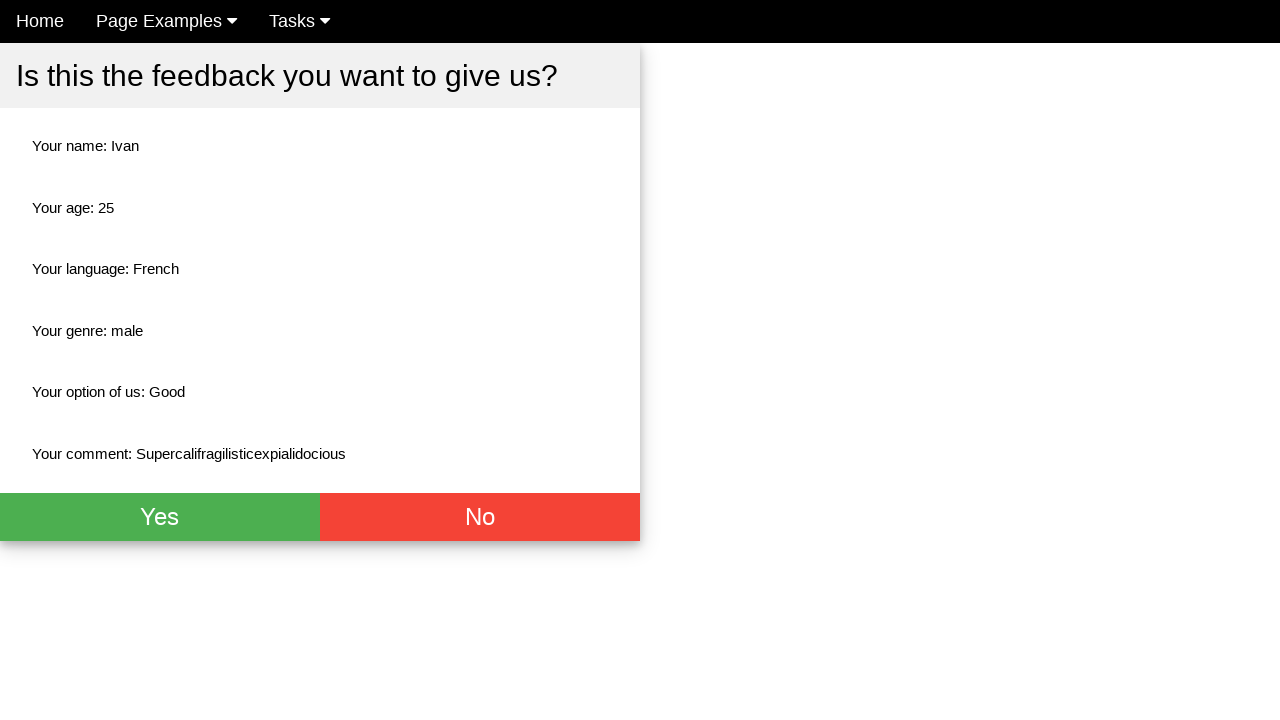

Verified gender field displays 'male'
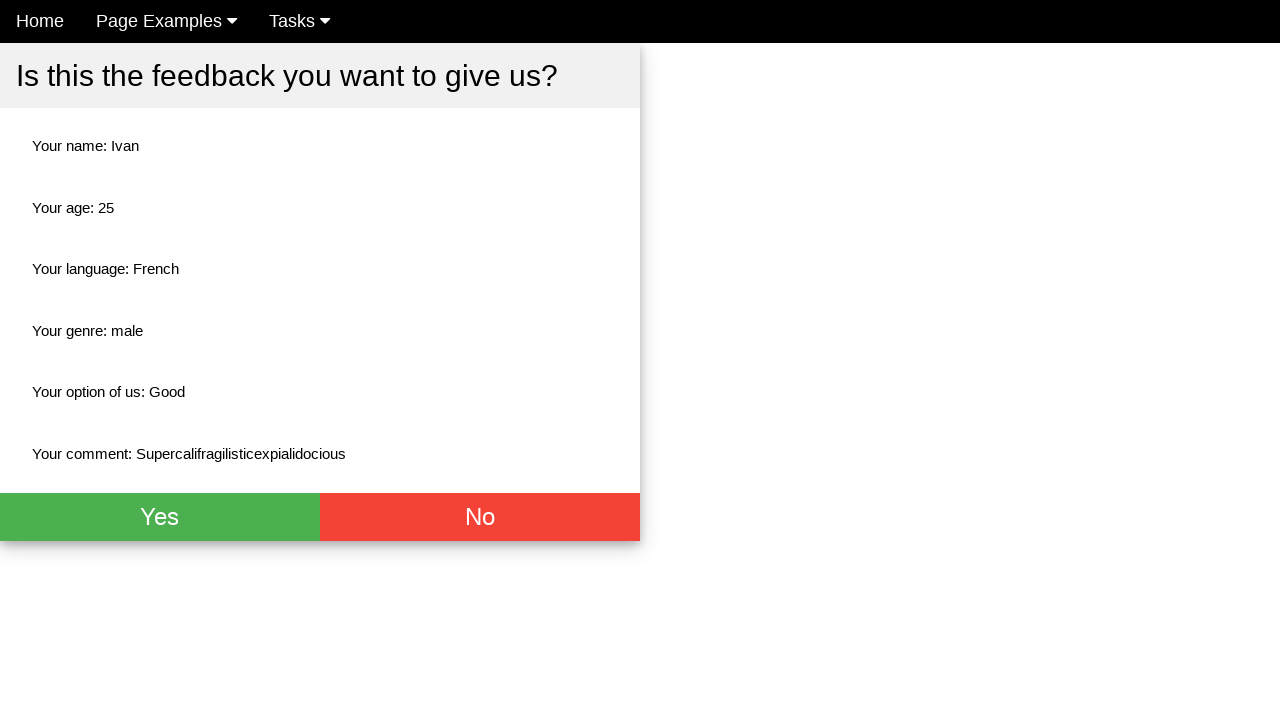

Verified rating field displays 'Good'
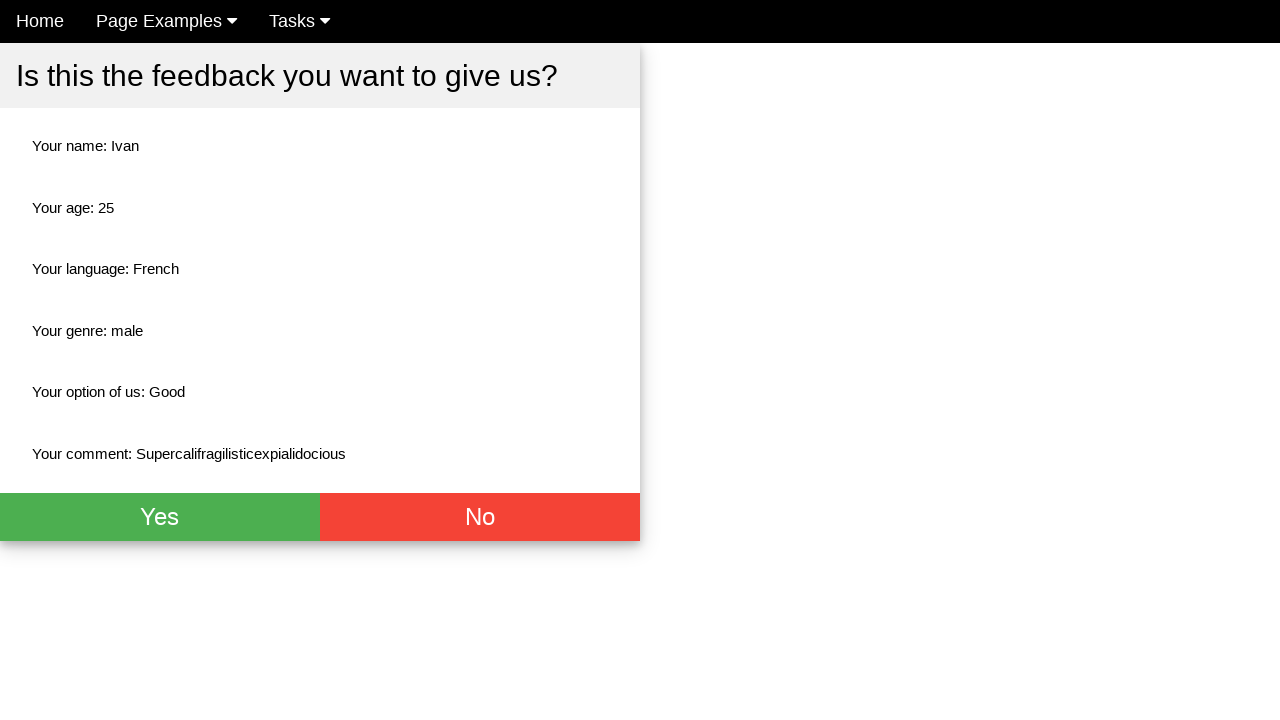

Verified comment field displays 'Supercalifragilisticexpialidocious'
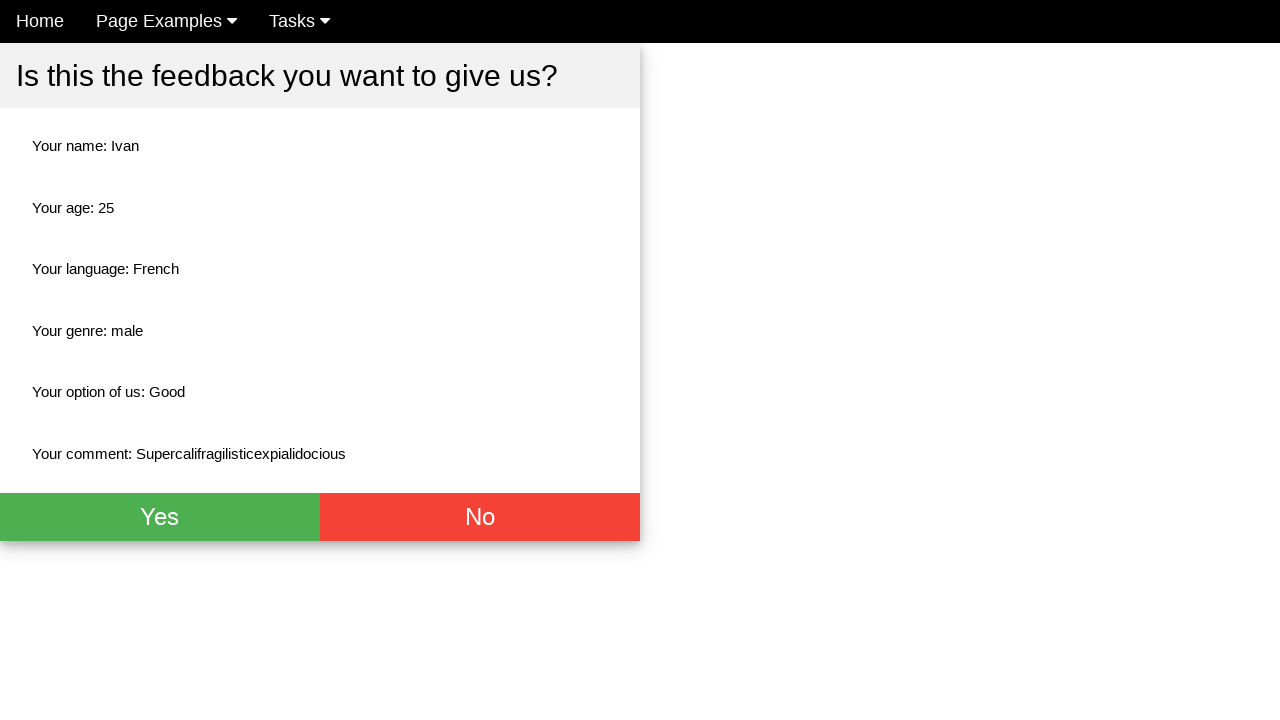

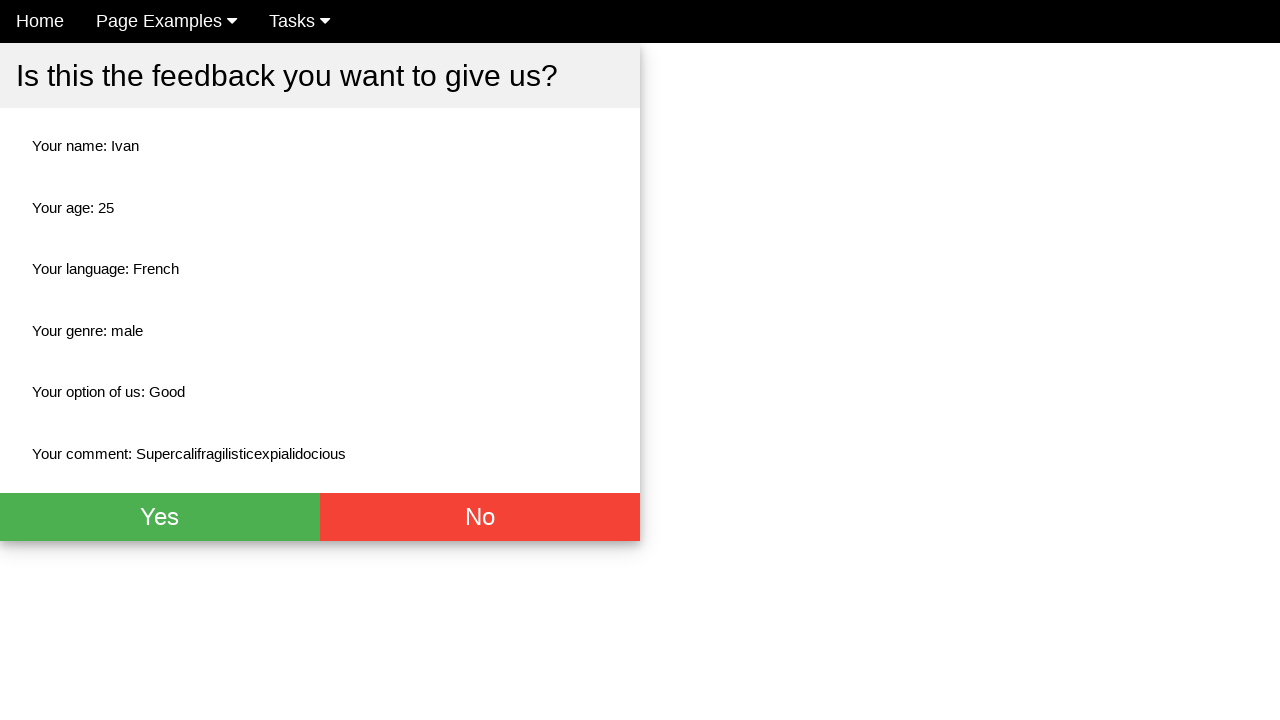